Navigates to the ChromeDriver downloads page and waits for the page to load completely.

Starting URL: https://chromedriver.chromium.org/downloads

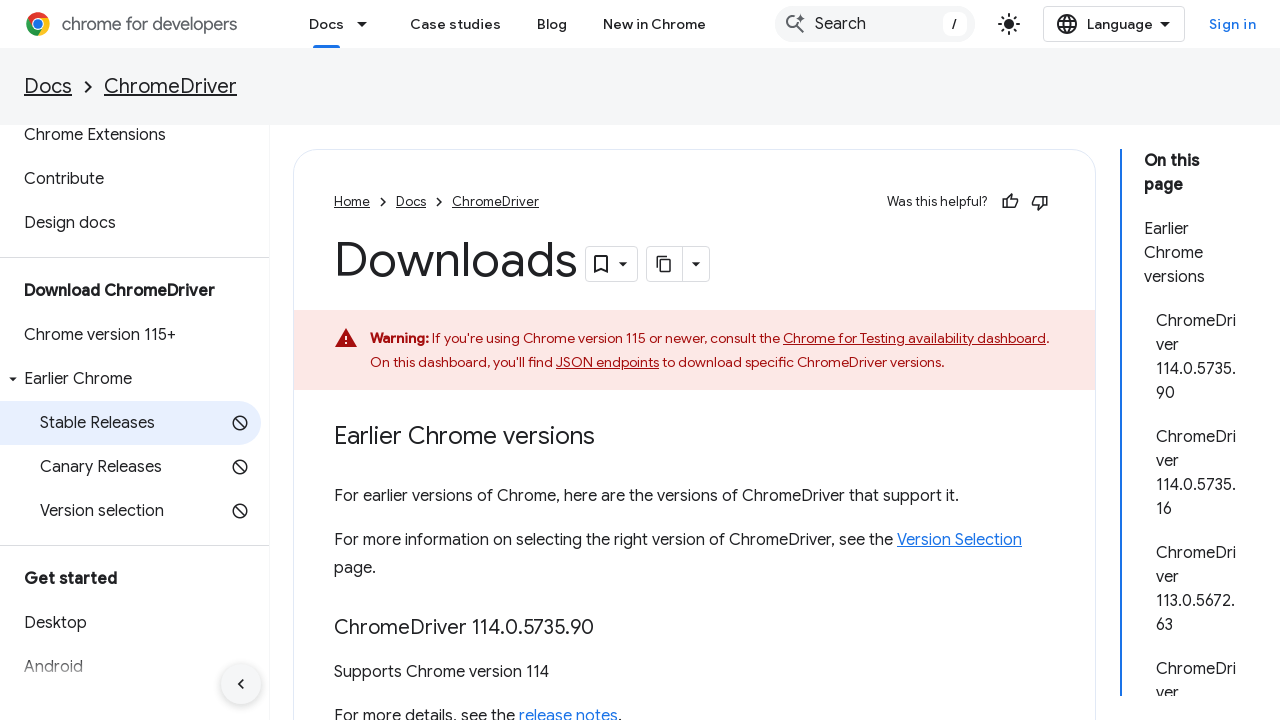

Set viewport size to 500x500 pixels
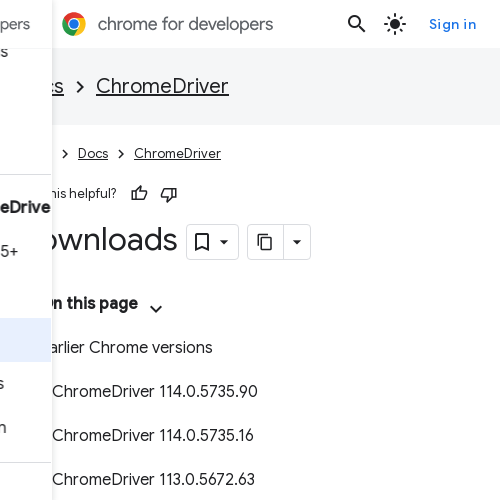

Waited for ChromeDriver downloads page to fully load (networkidle)
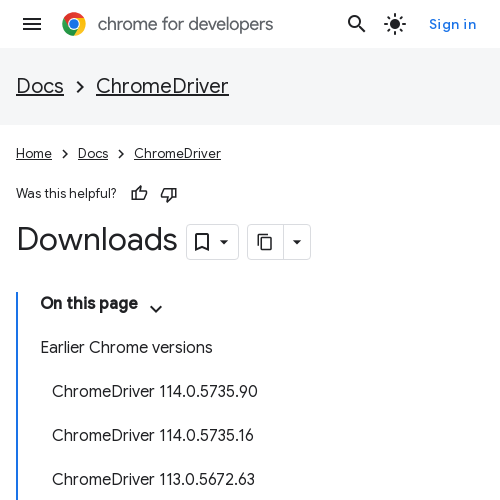

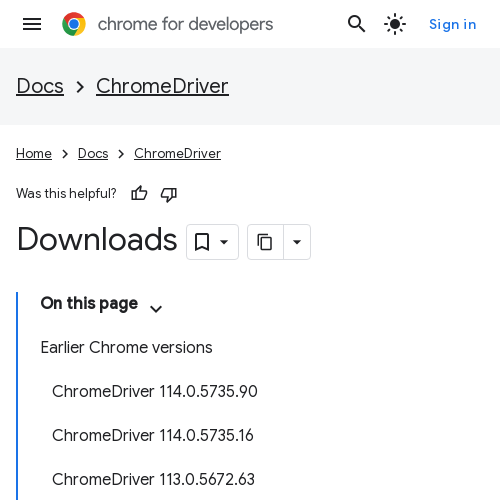